Tests navigation by clicking the A/B Testing link, verifying the page title, then navigating back and verifying the homepage title

Starting URL: https://practice.cydeo.com

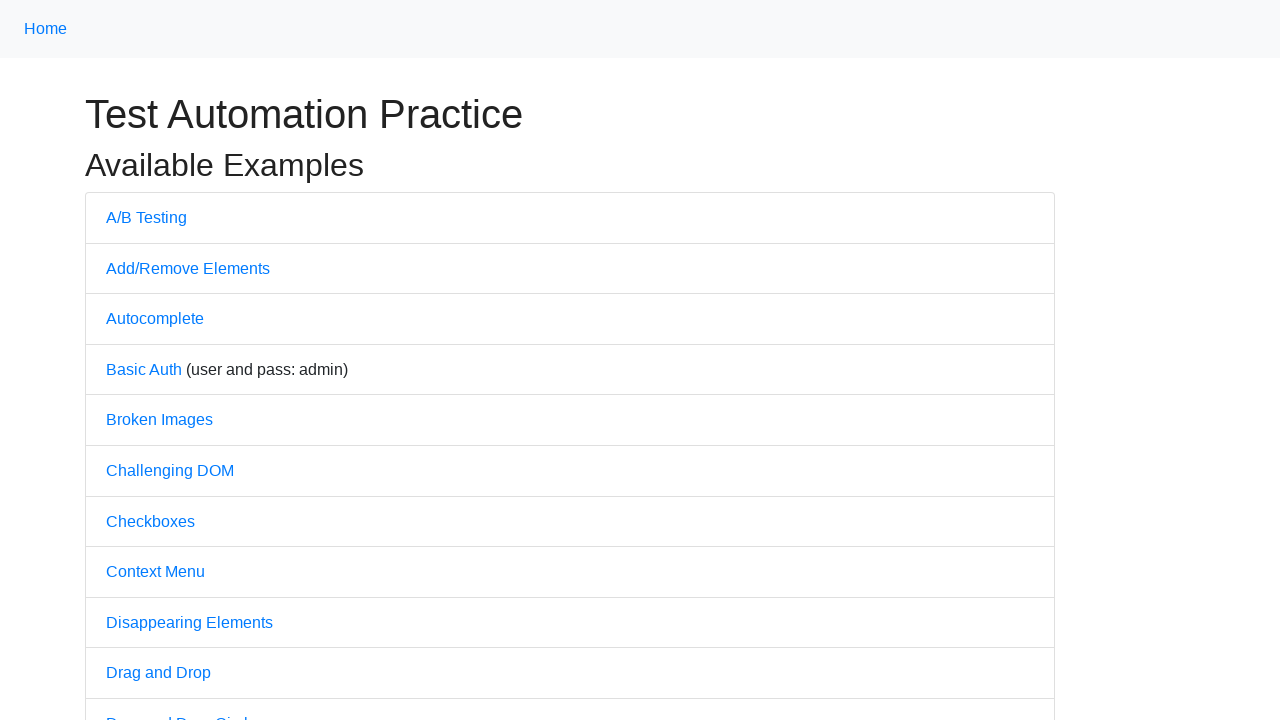

Clicked on A/B Testing link at (146, 217) on text=A/B Testing
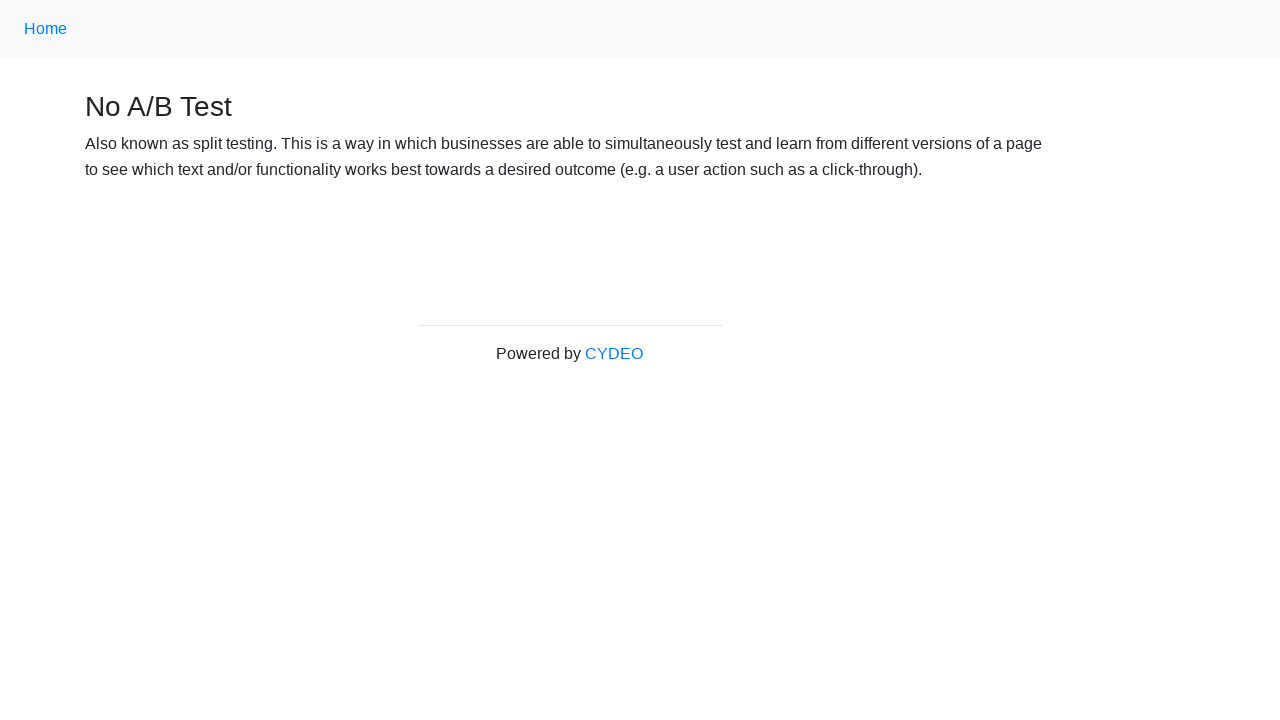

Waited for page to load (networkidle)
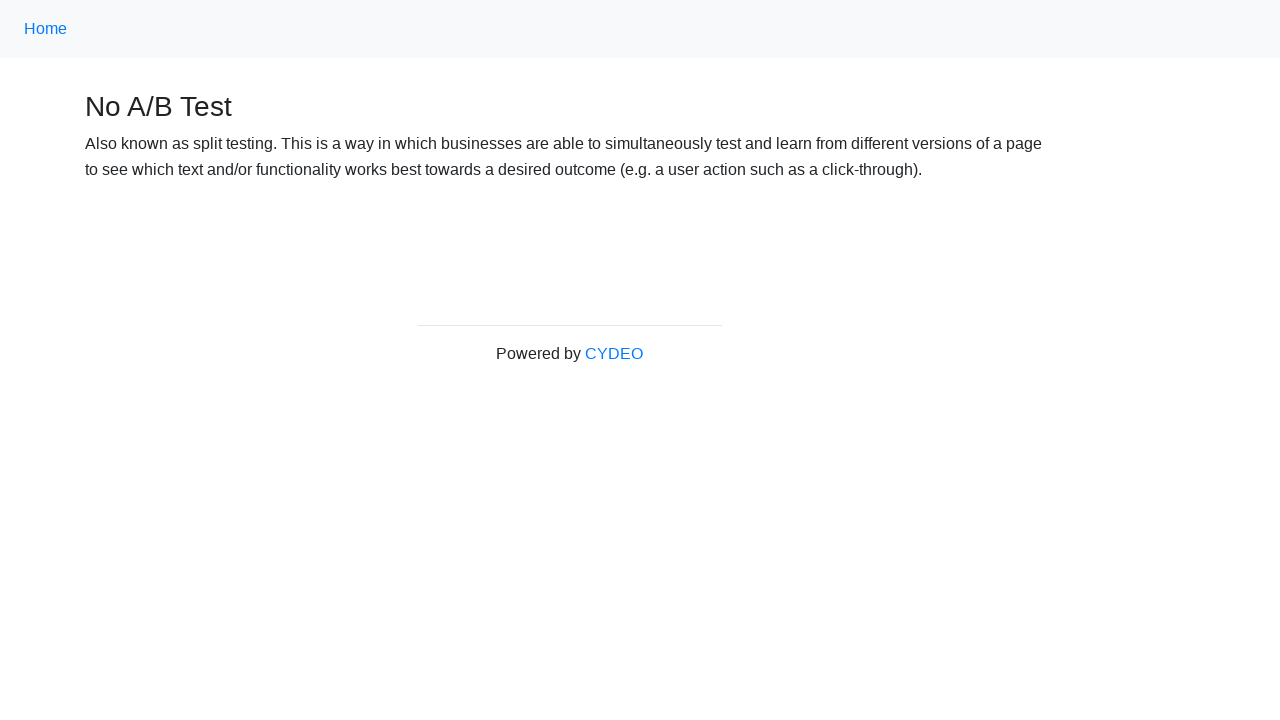

Verified page title is 'No A/B Test'
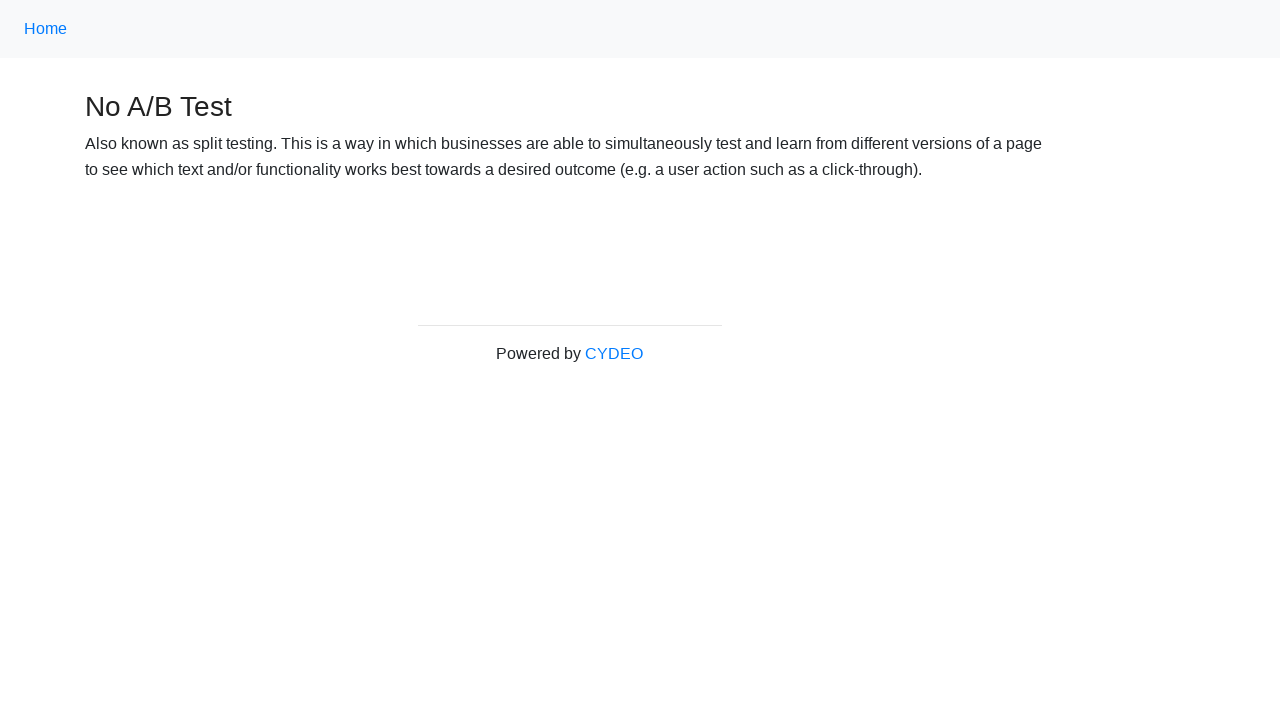

Navigated back to previous page
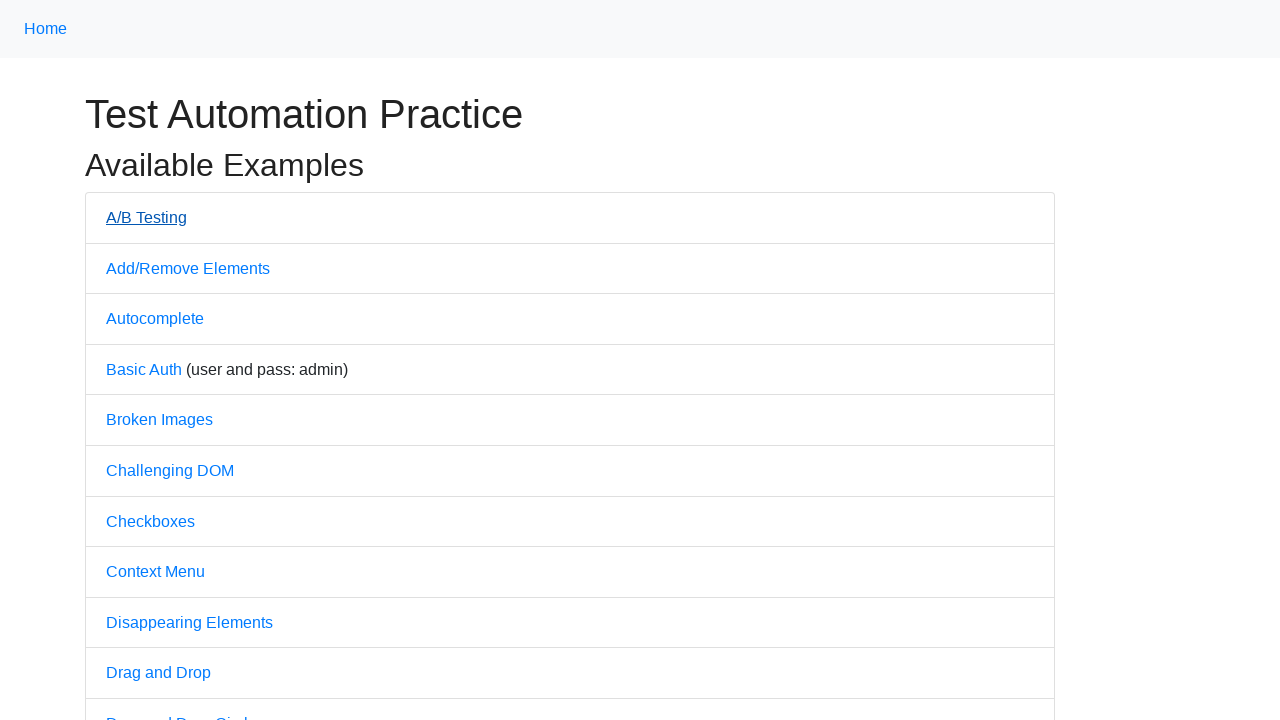

Waited for page to load (networkidle)
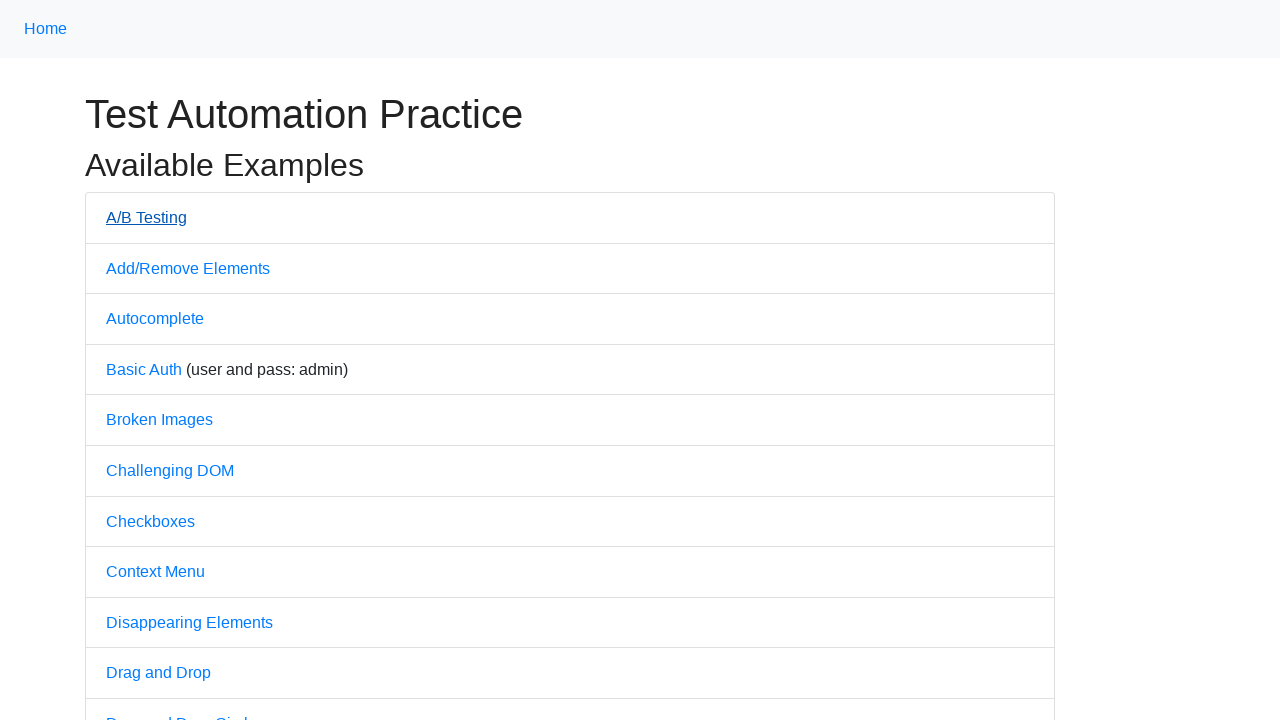

Verified page title is 'Practice' (back on homepage)
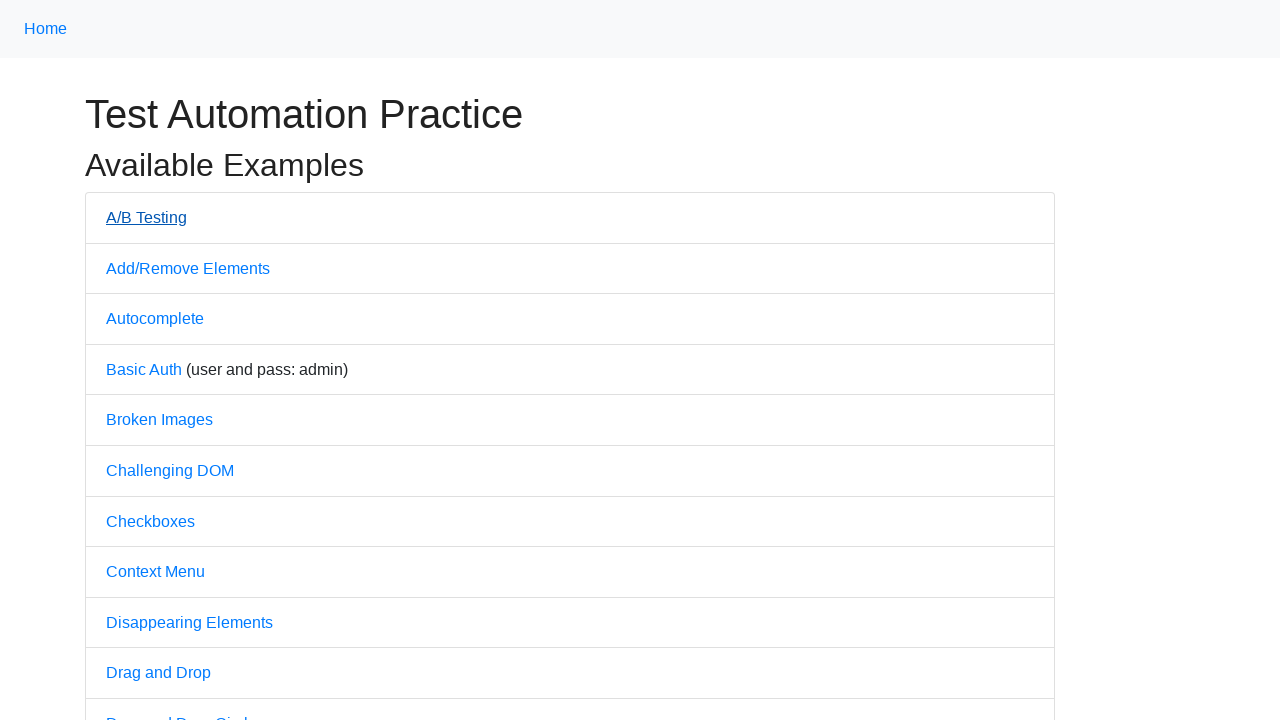

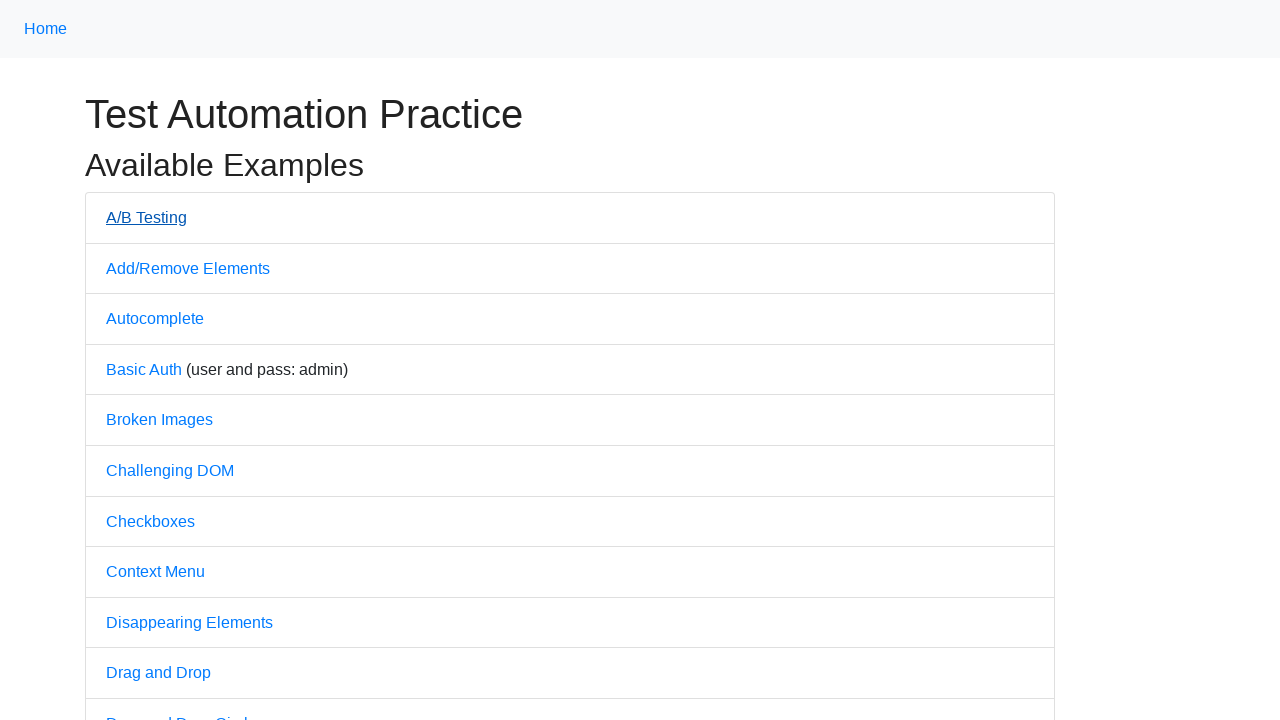